Tests a password generator website by scrolling the page, clicking the "select all" option, filling in password length and quantity fields with random values, and submitting the form to generate passwords.

Starting URL: https://genpasswd.ru

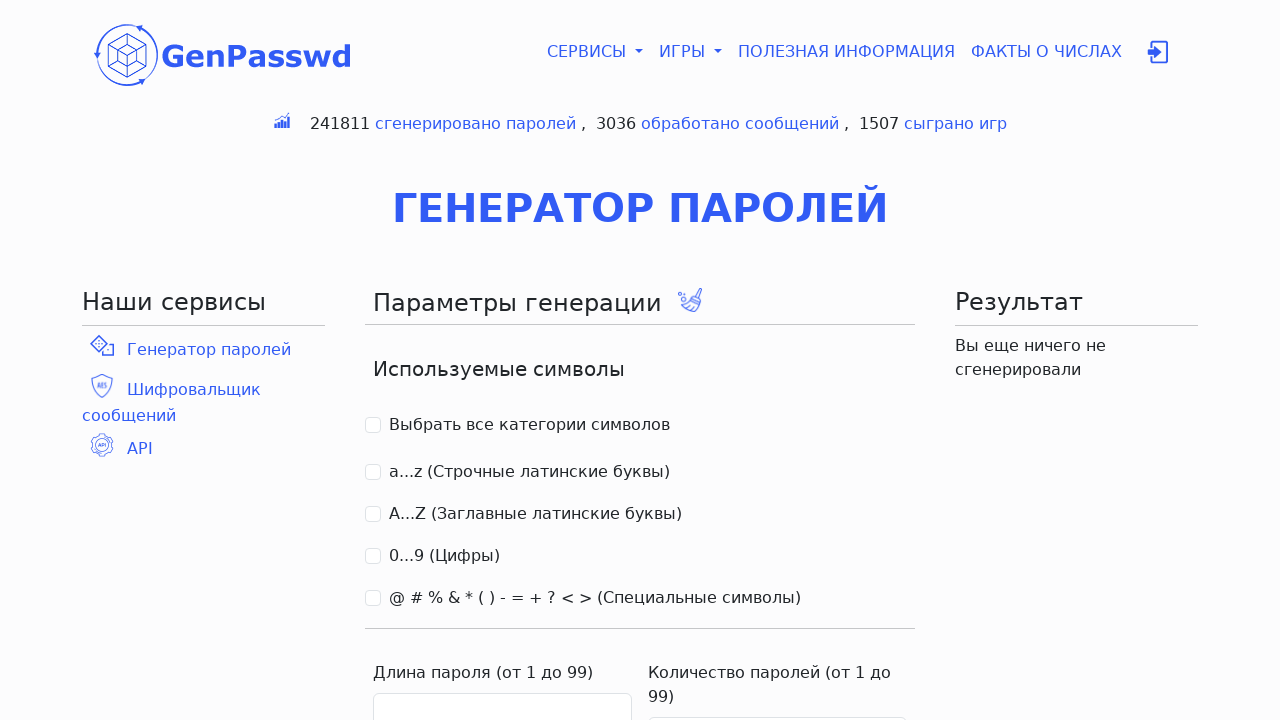

Pressed ArrowDown to scroll page
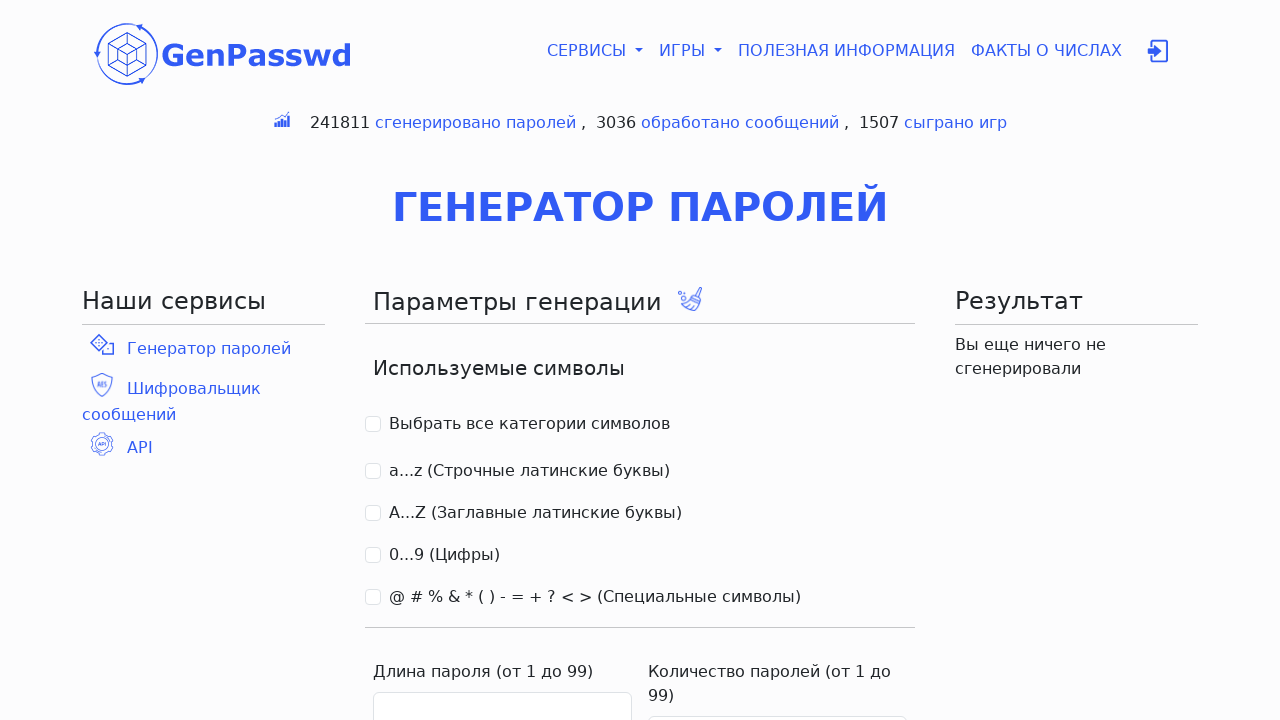

Waited 100ms during scroll
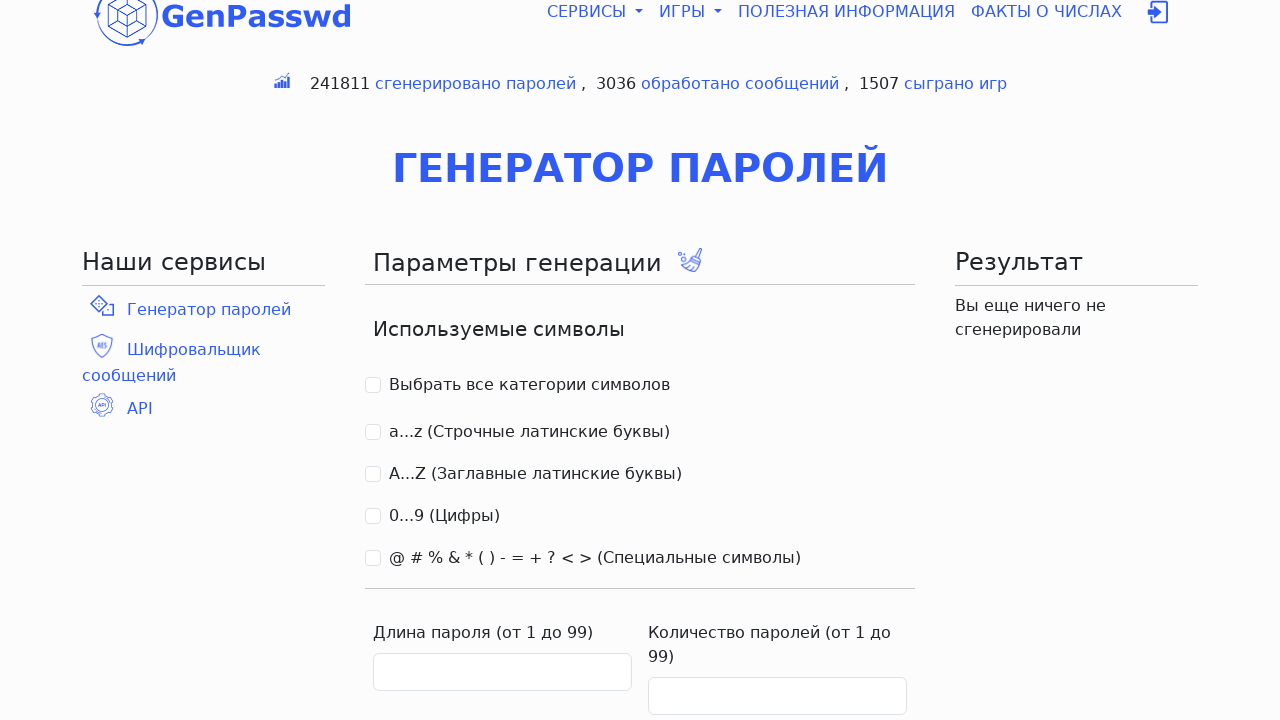

Pressed ArrowDown to scroll page
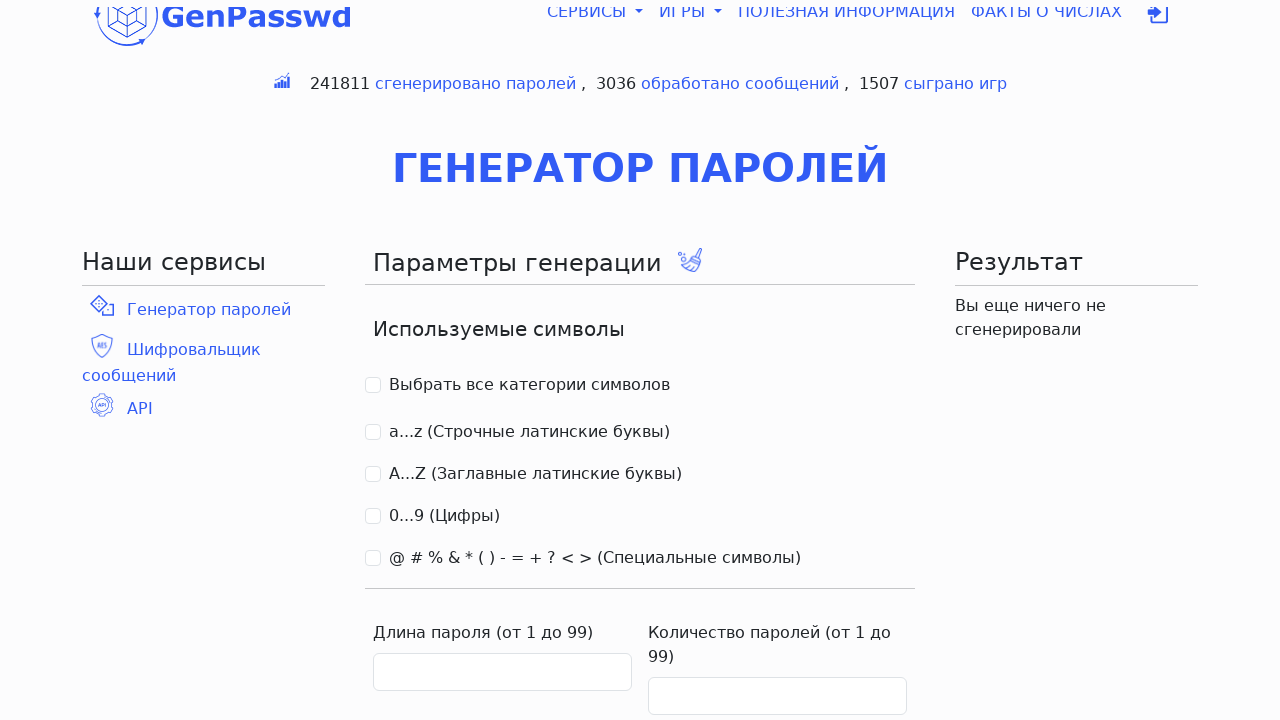

Waited 100ms during scroll
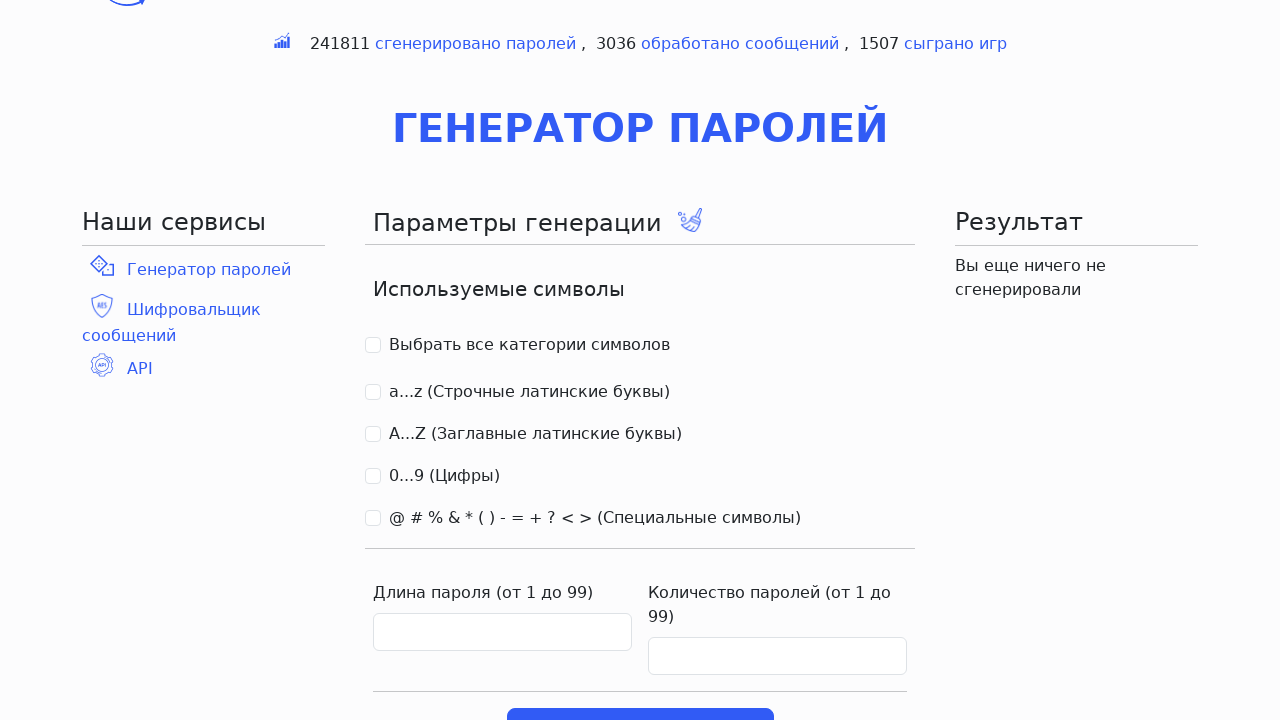

Pressed ArrowDown to scroll page
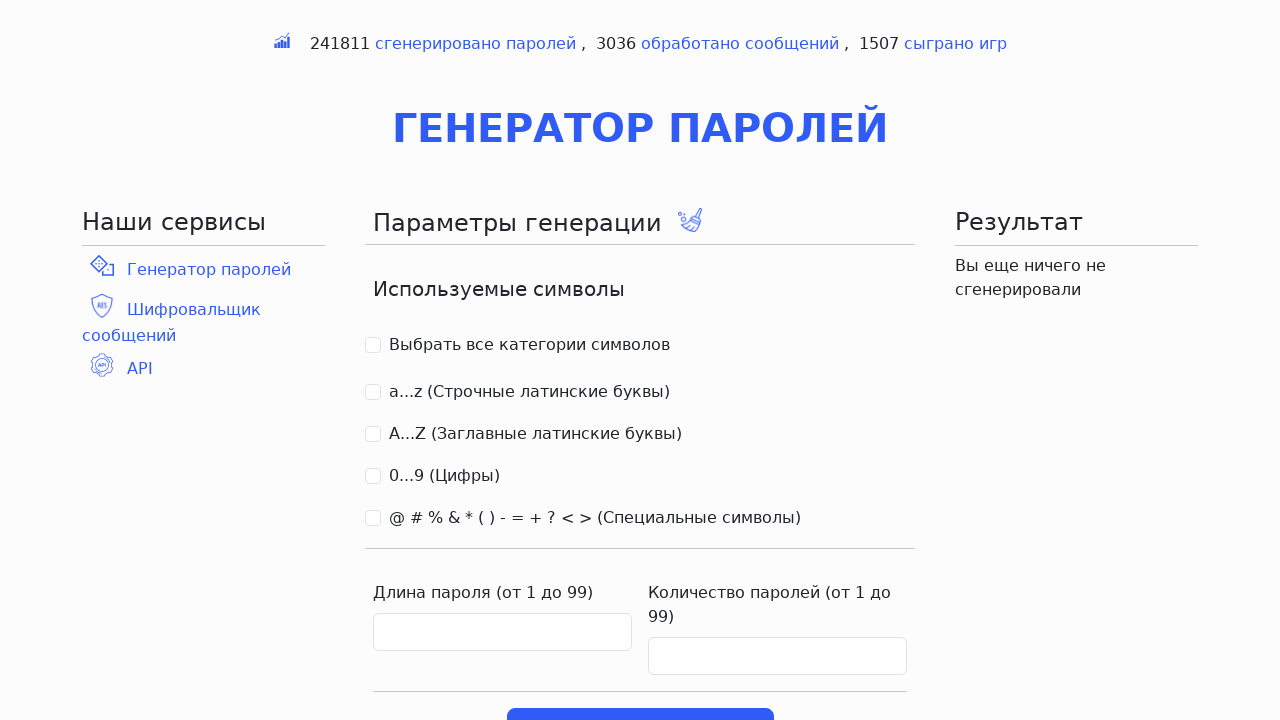

Waited 100ms during scroll
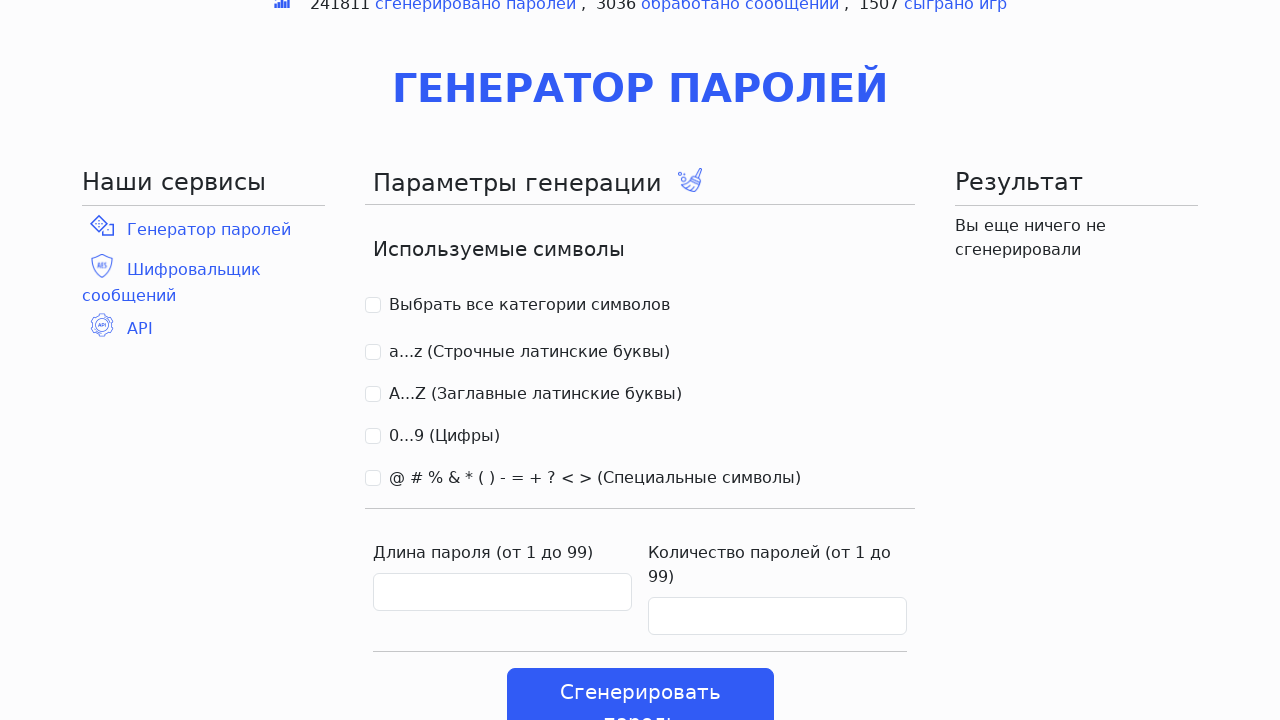

Pressed ArrowDown to scroll page
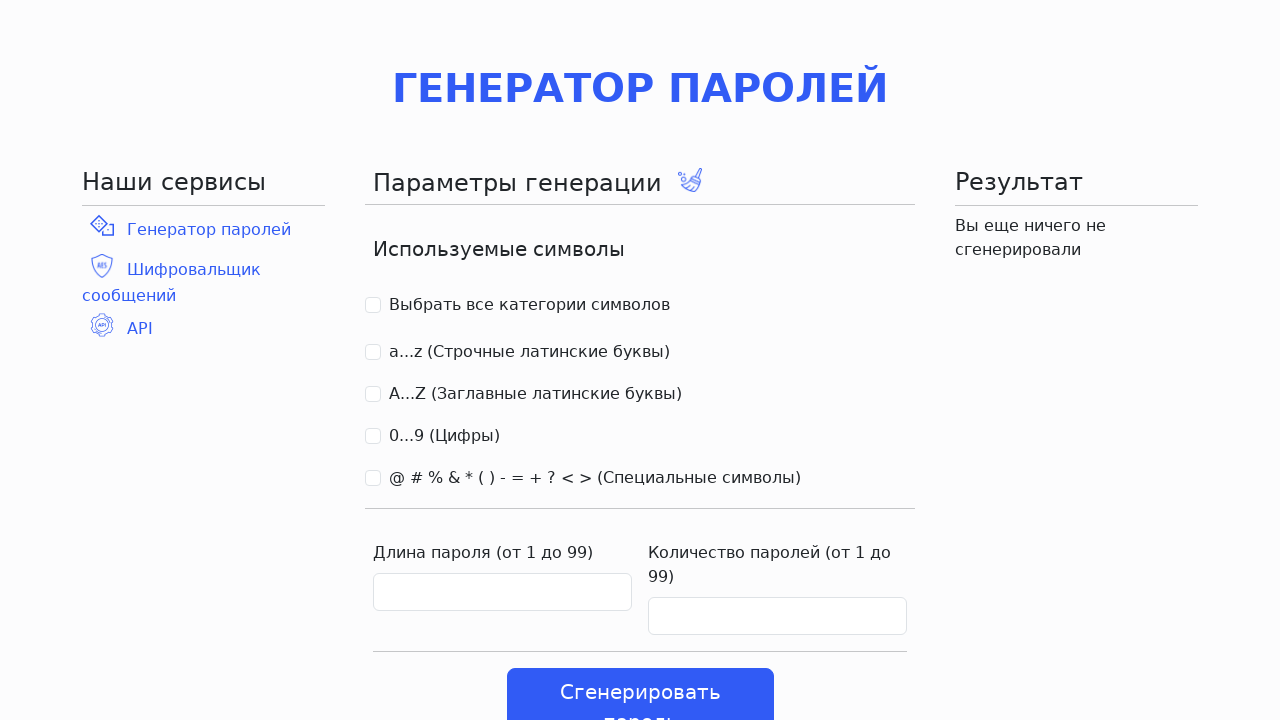

Waited 100ms during scroll
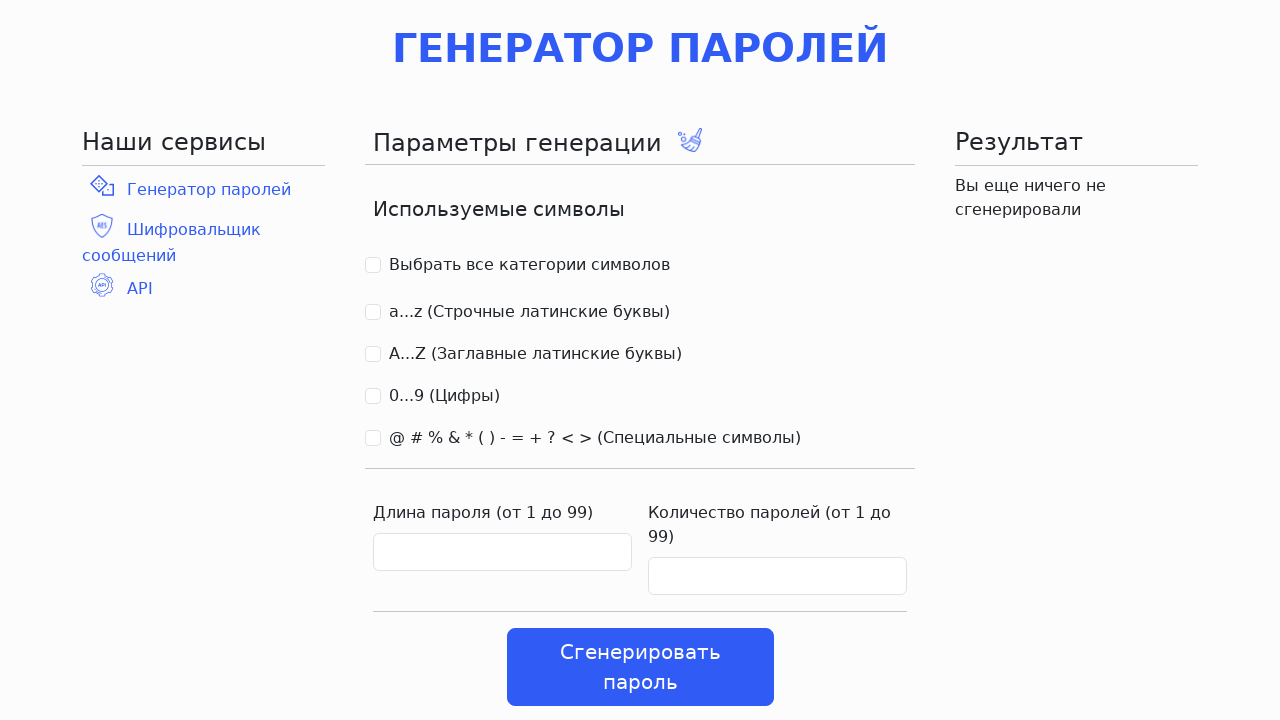

Pressed ArrowDown to scroll page
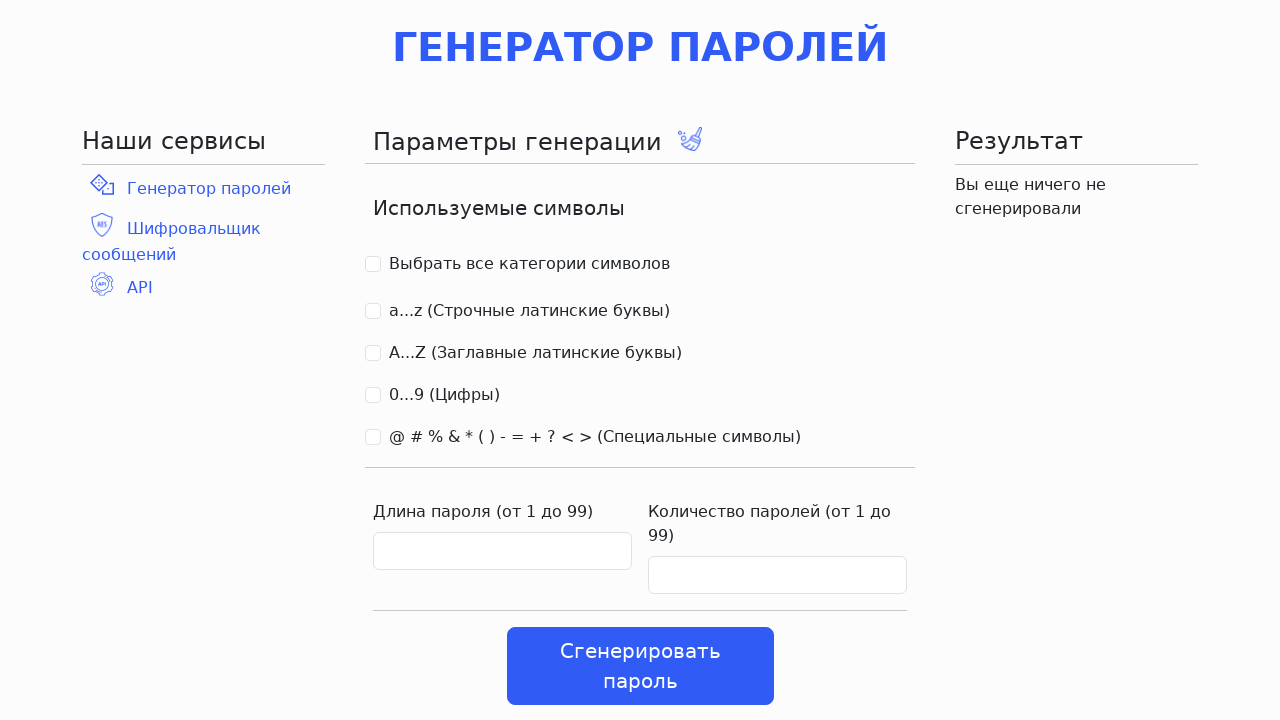

Waited 100ms during scroll
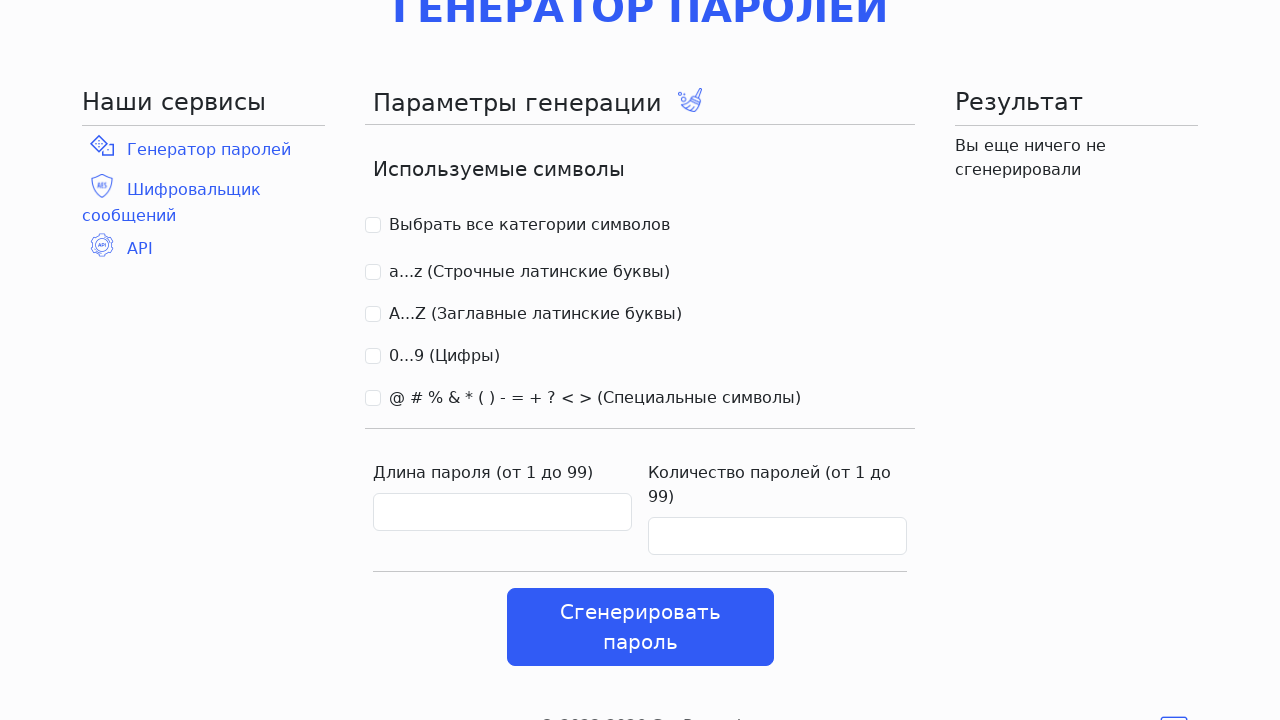

Pressed ArrowDown to scroll page
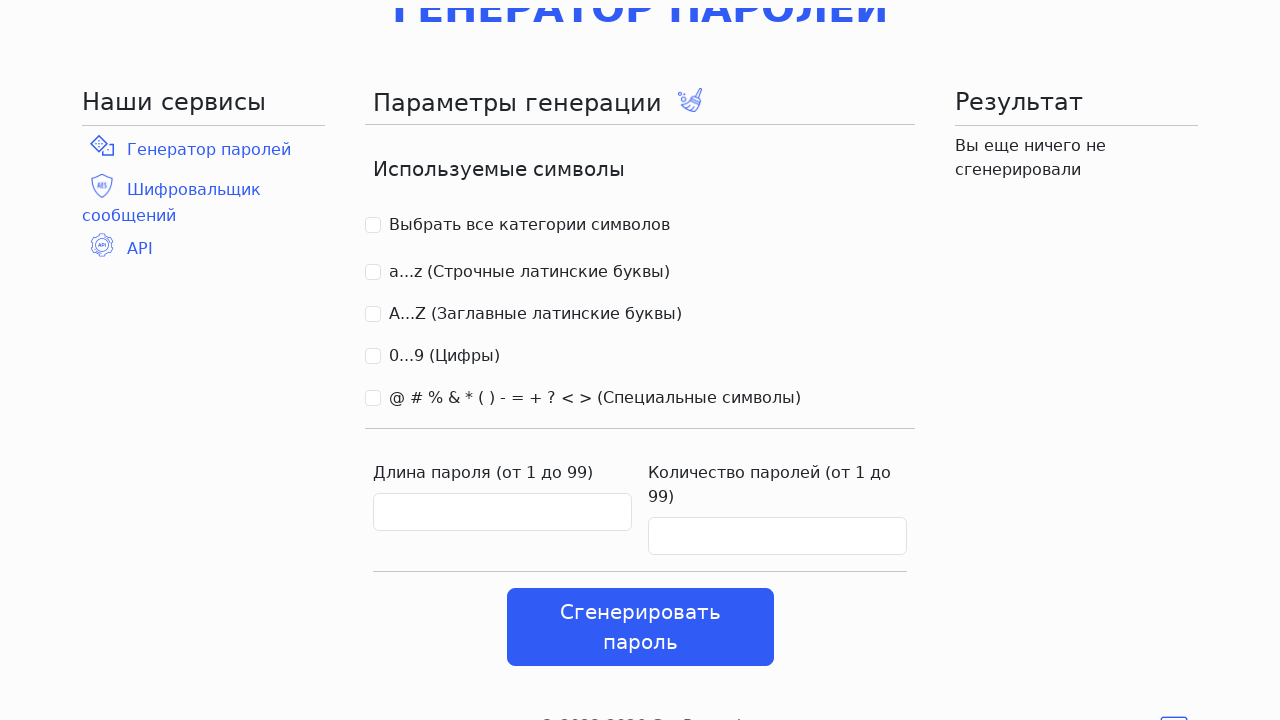

Waited 100ms during scroll
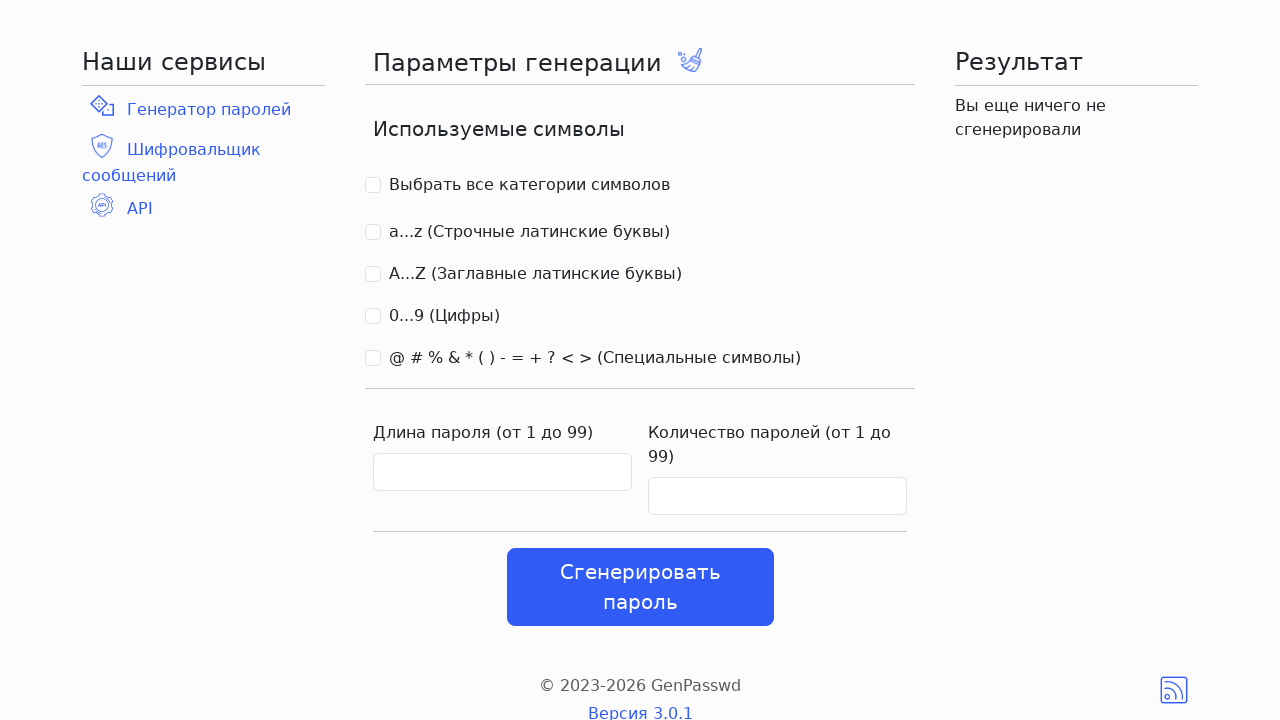

Pressed ArrowDown to scroll page
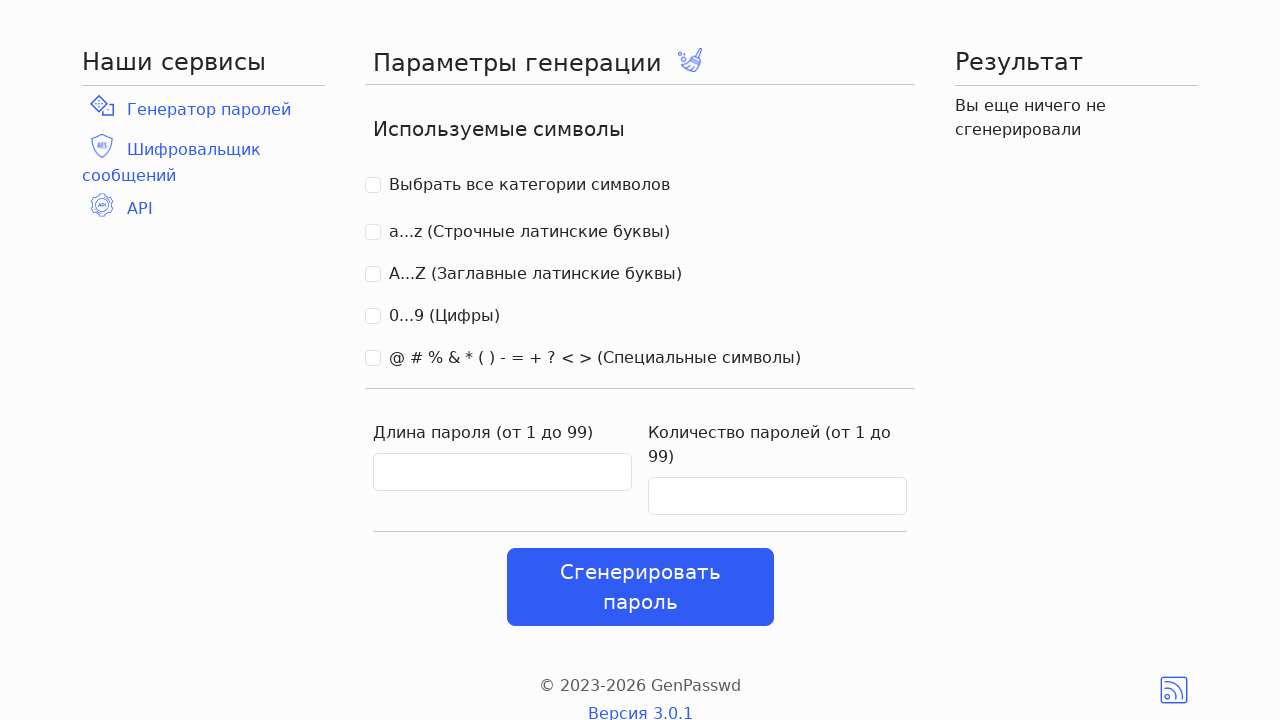

Waited 100ms during scroll
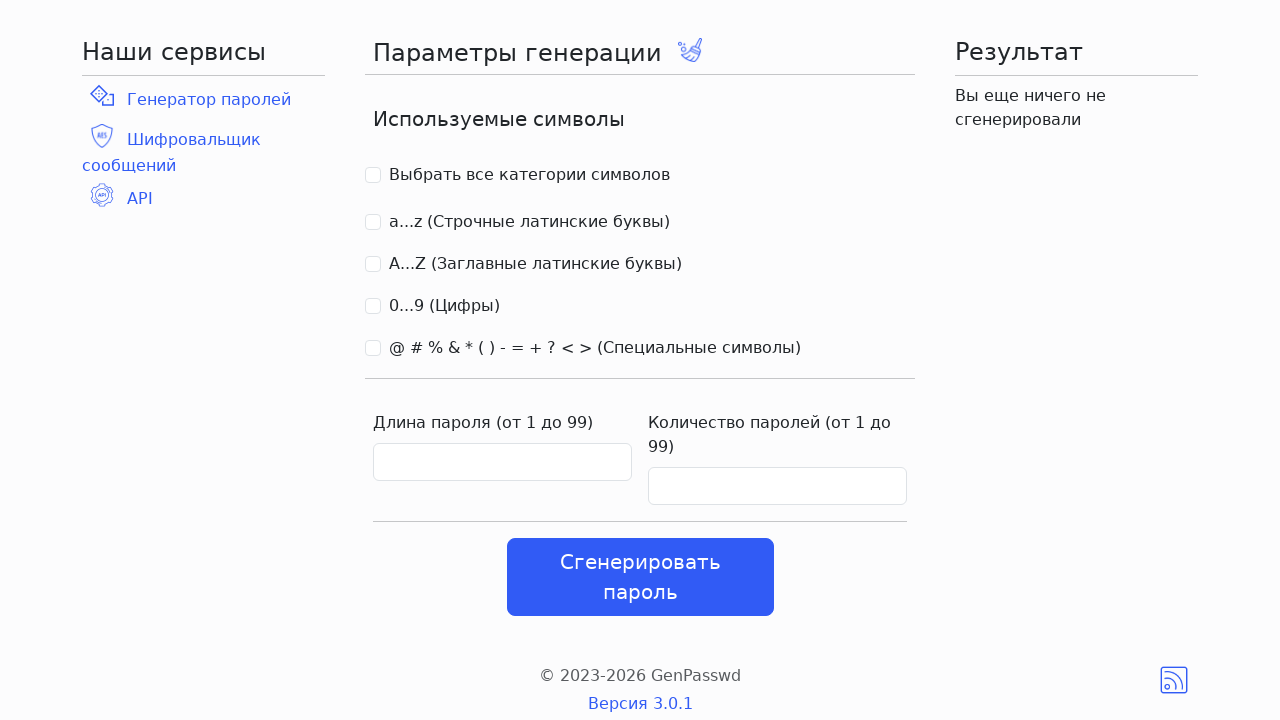

Pressed ArrowDown to scroll page
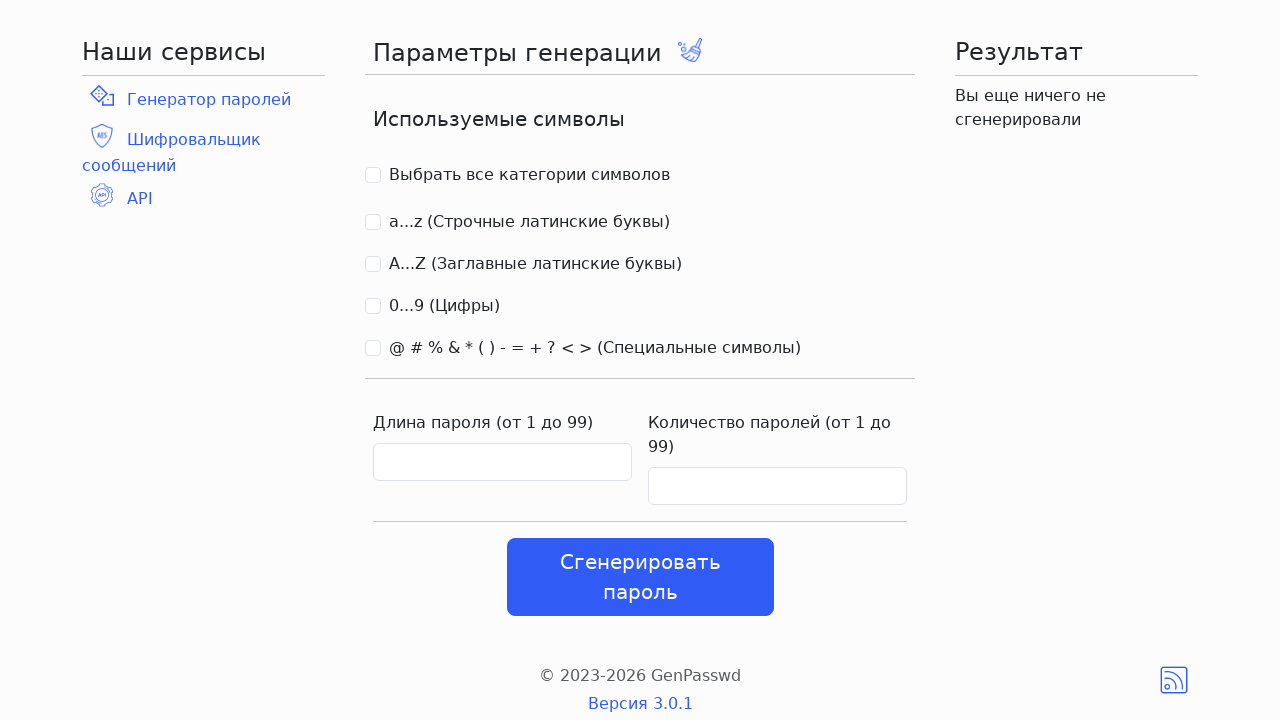

Waited 100ms during scroll
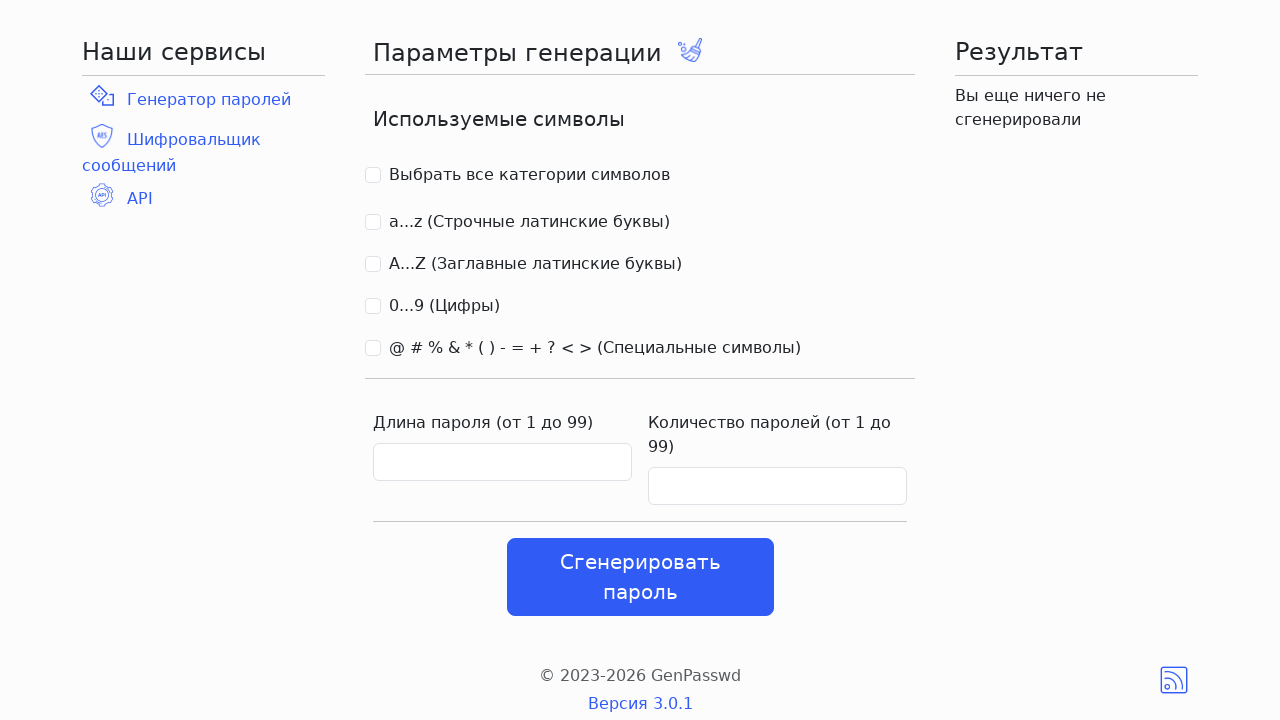

Pressed ArrowDown to scroll page
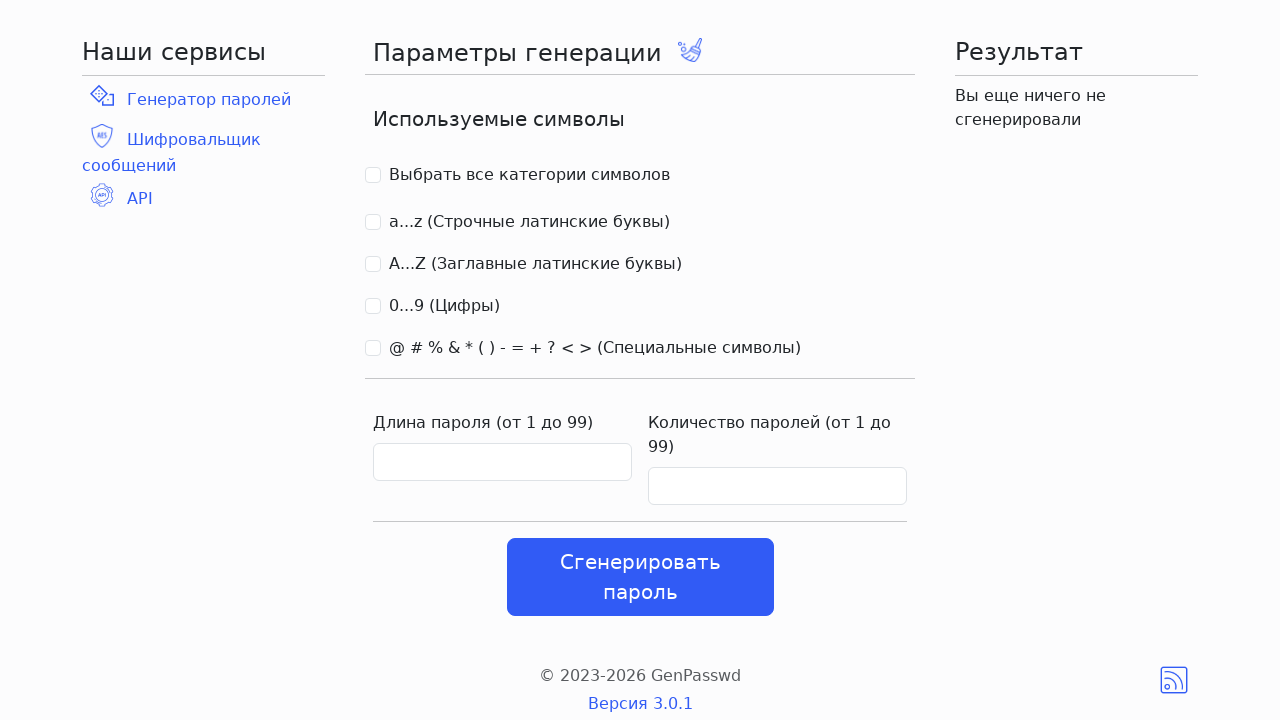

Waited 100ms during scroll
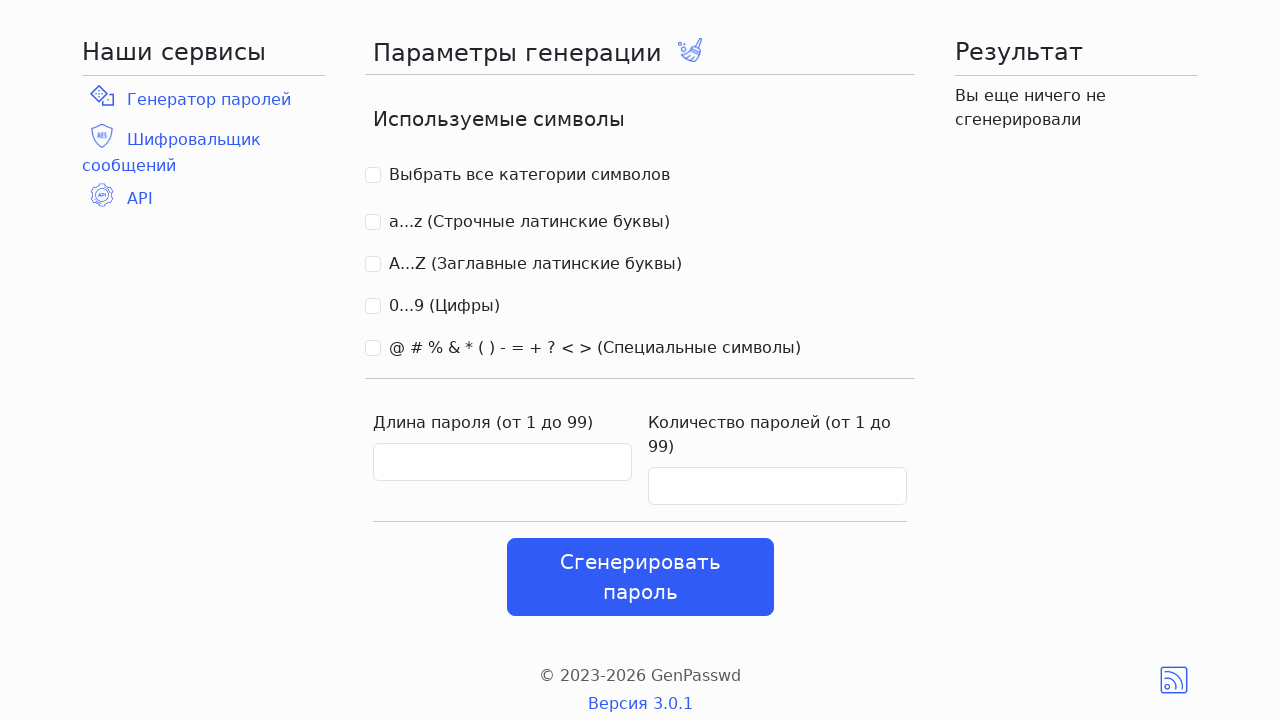

Pressed ArrowDown to scroll page
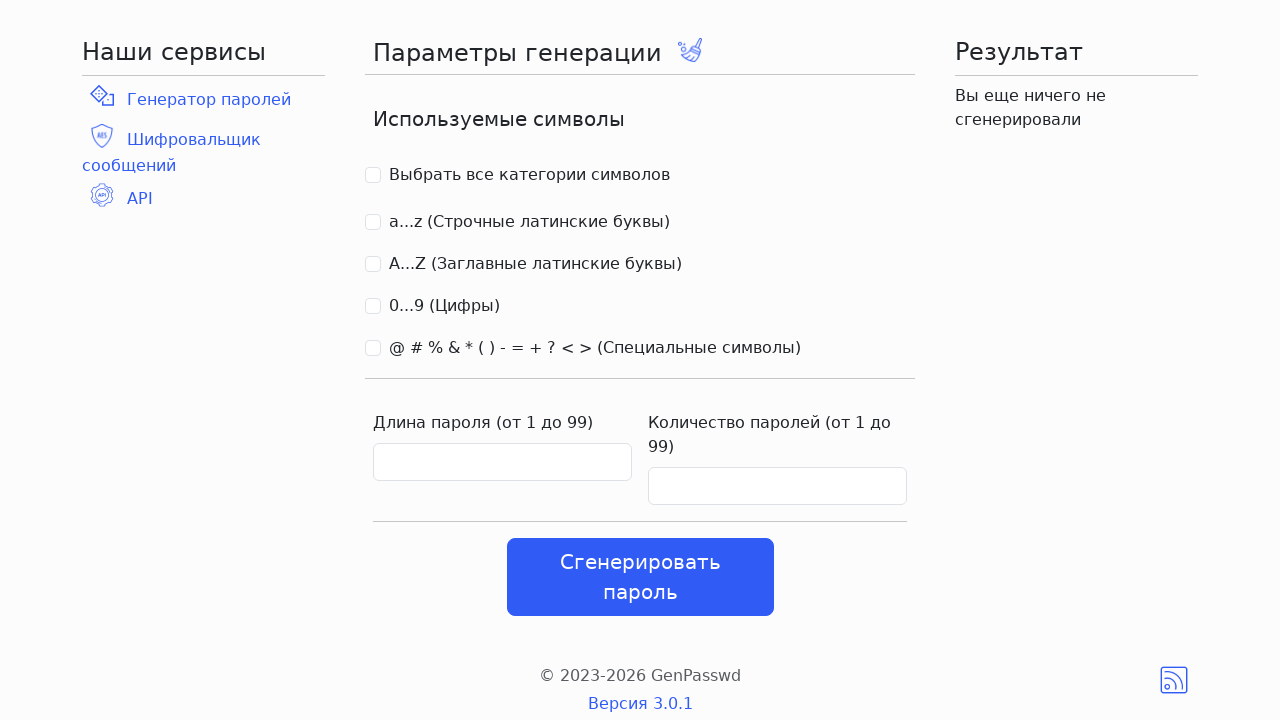

Waited 100ms during scroll
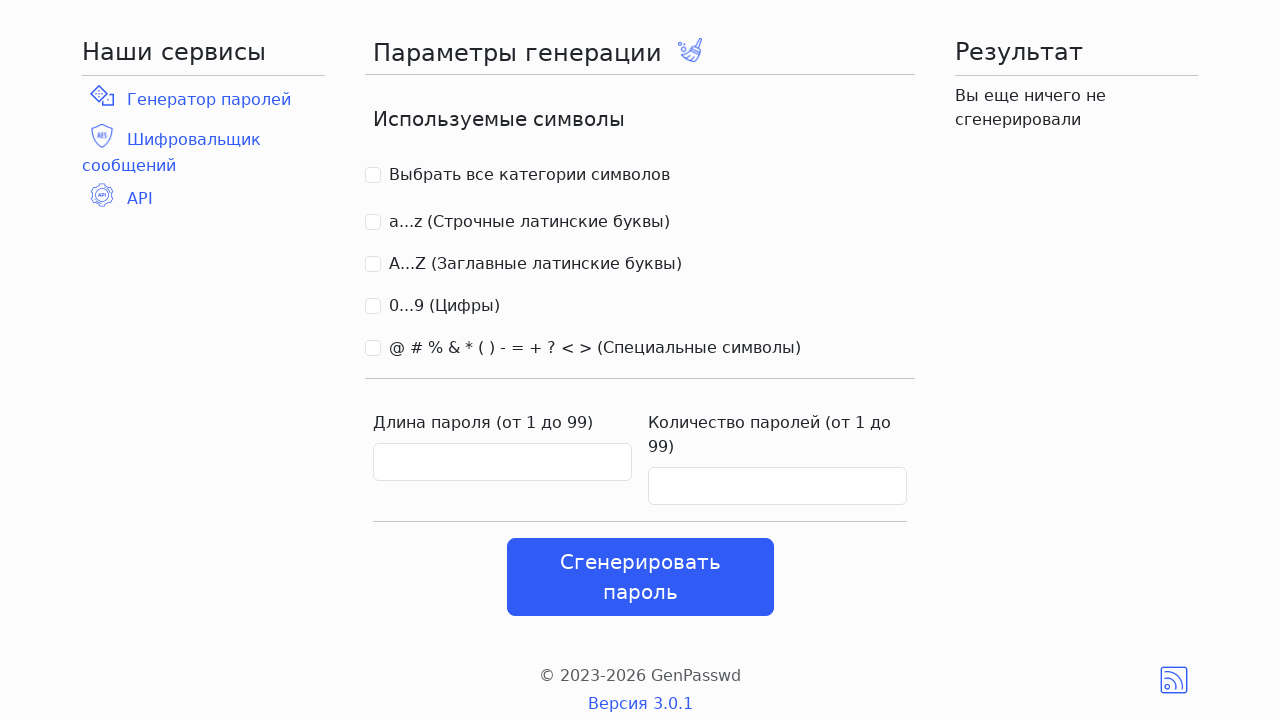

Clicked 'select all' checkbox at (373, 175) on xpath=//*[@id="select_all"]
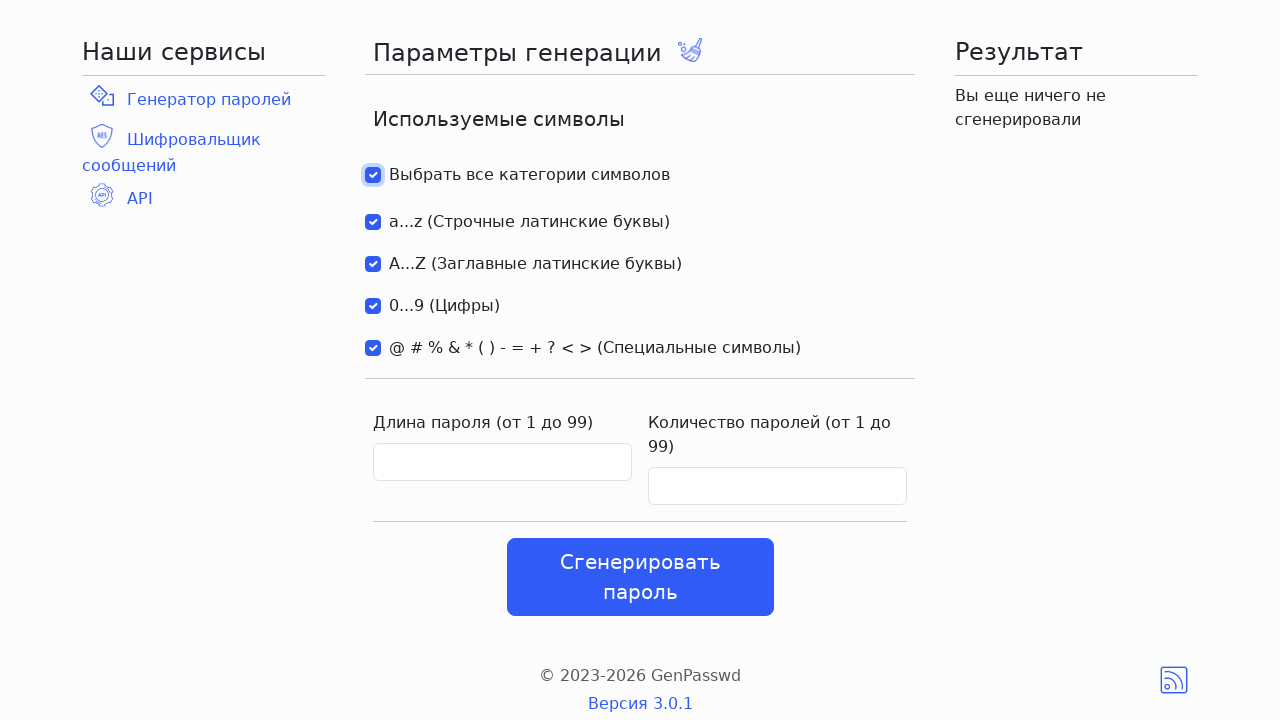

Cleared password length field on //*[@id="id_kol_sim"]
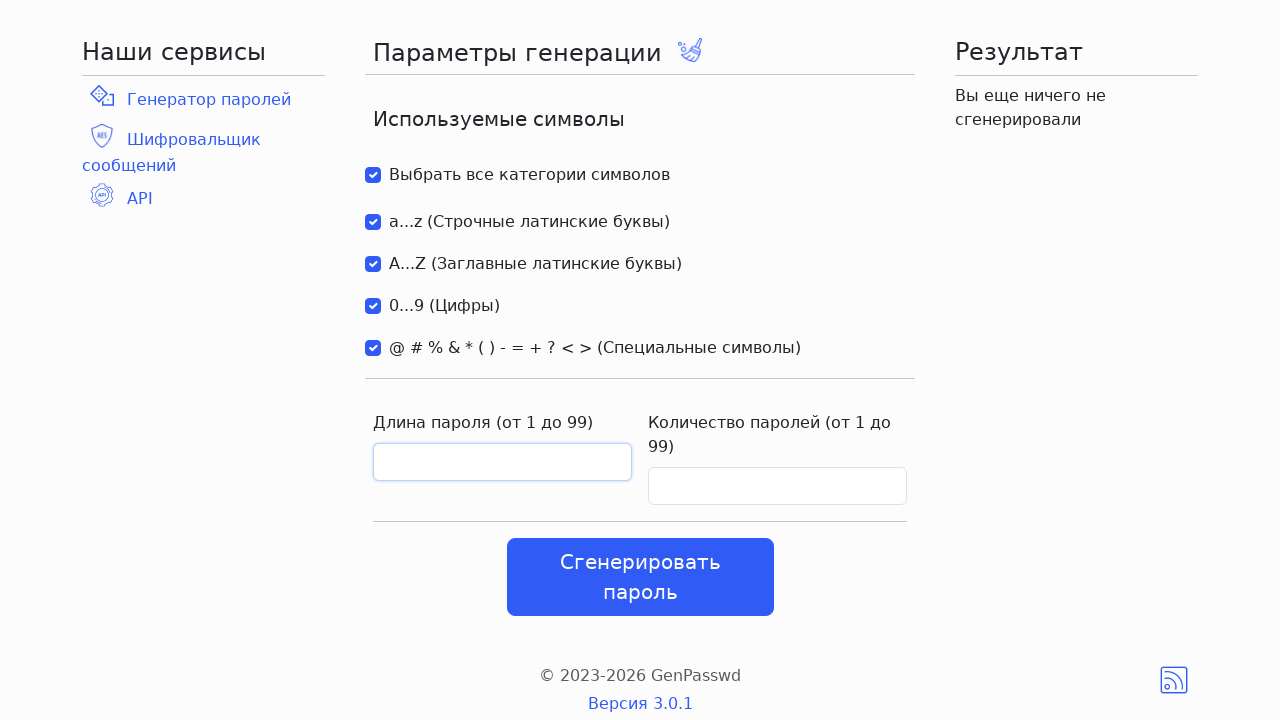

Filled password length field with '9' on //*[@id="id_kol_sim"]
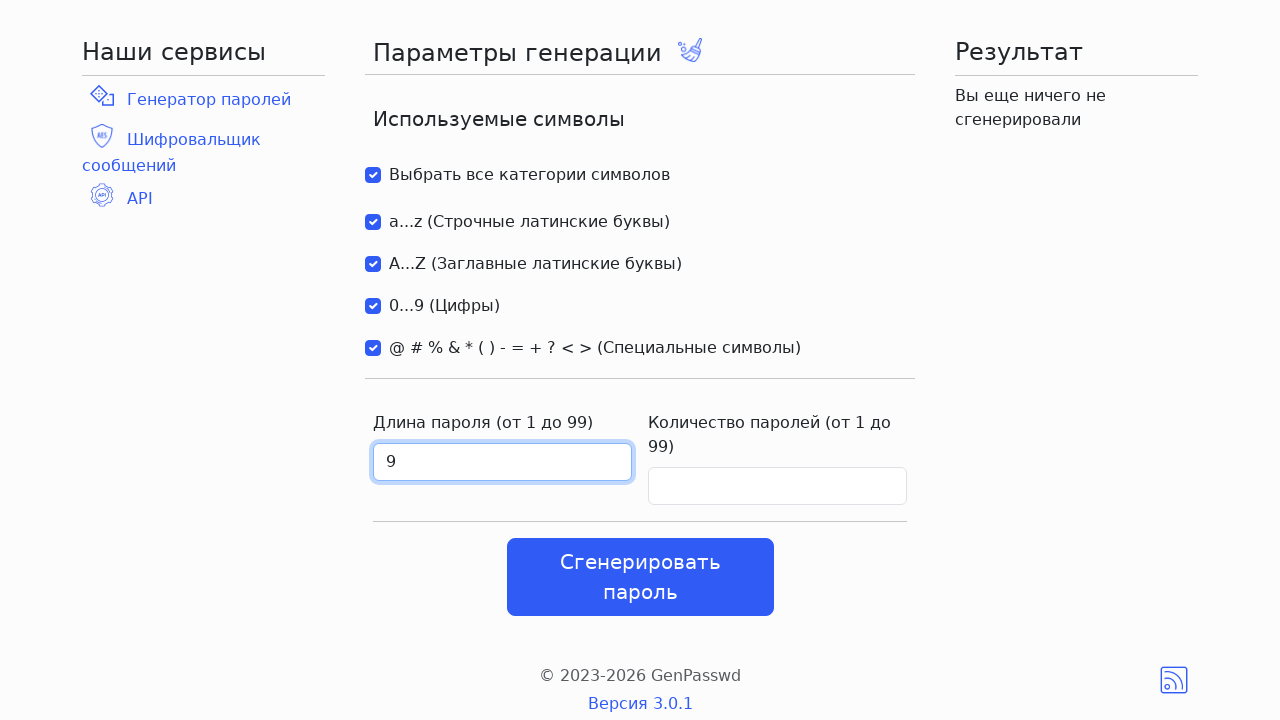

Cleared password quantity field on //*[@id="id_kol"]
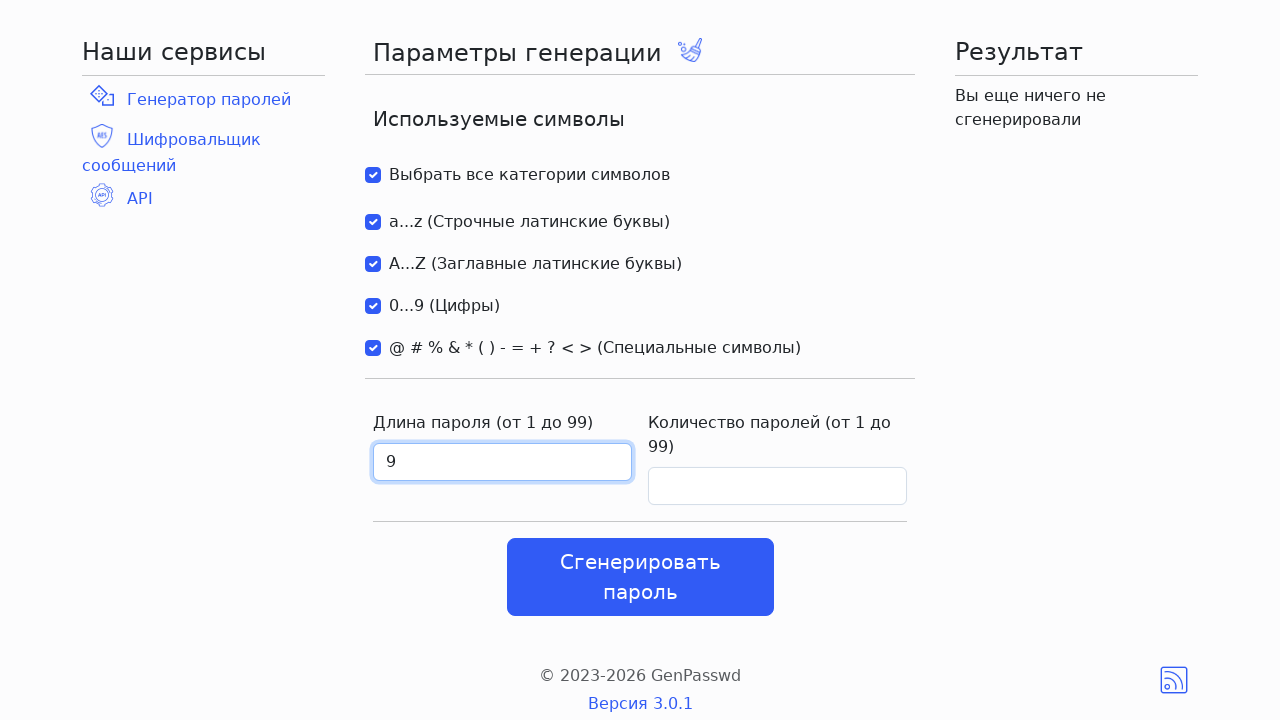

Filled password quantity field with '15' on //*[@id="id_kol"]
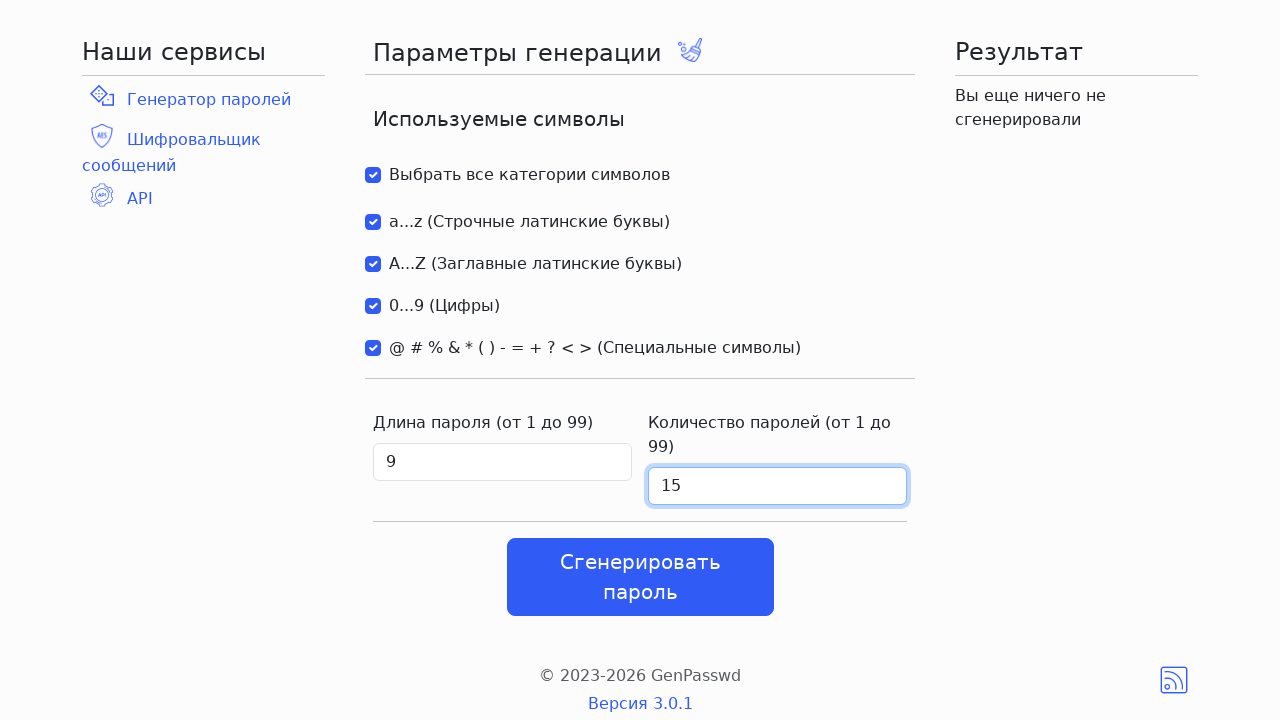

Clicked generate button at (640, 577) on xpath=/html/body/div/div/div[3]/form/div[2]/button
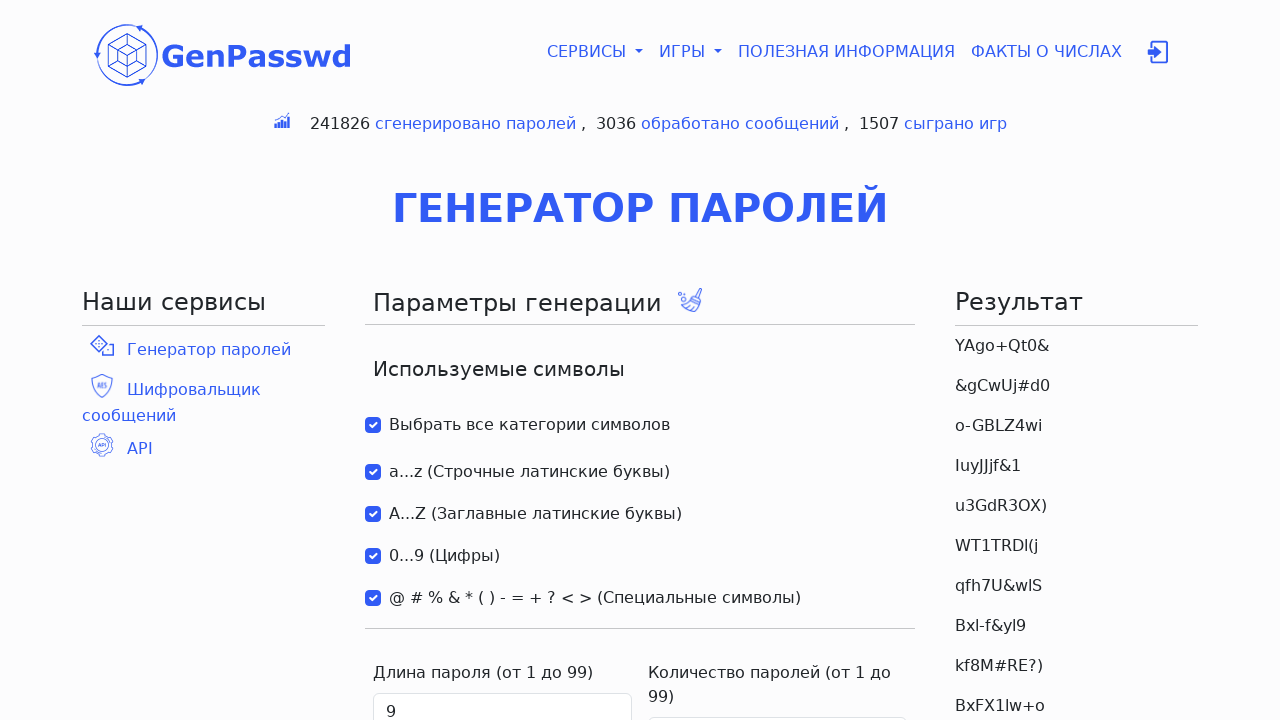

Waited 2000ms for results to appear
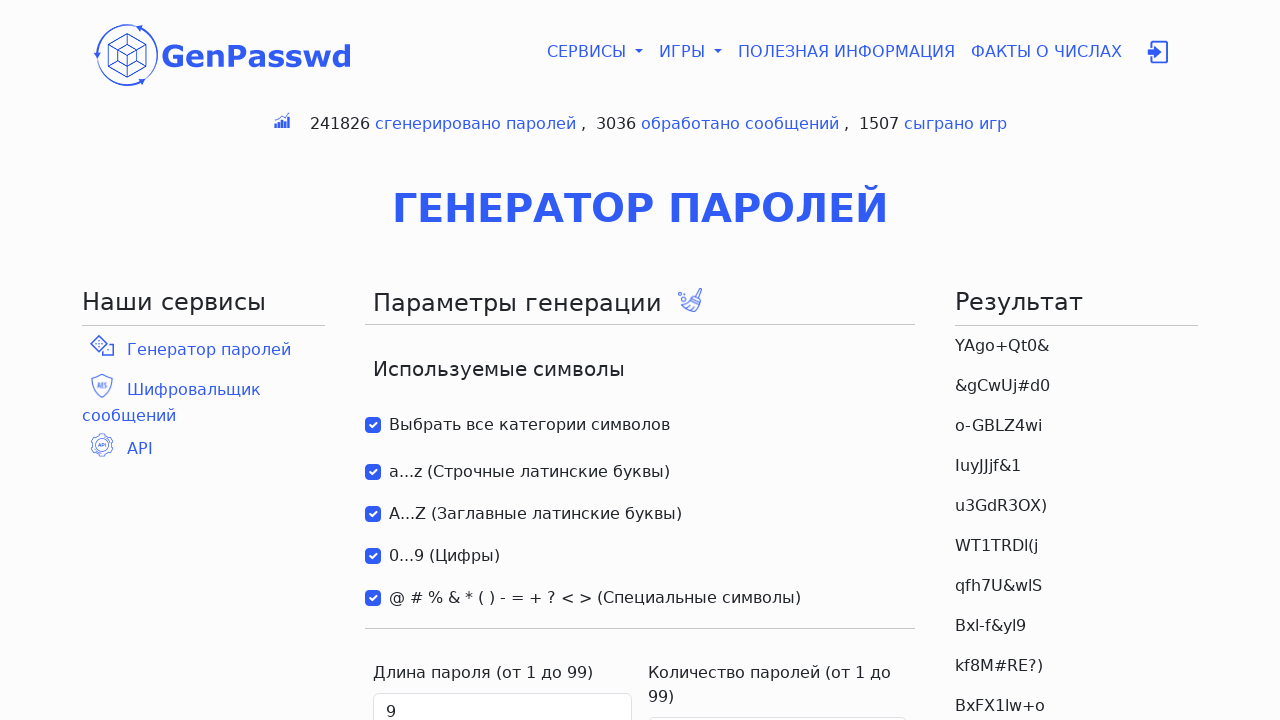

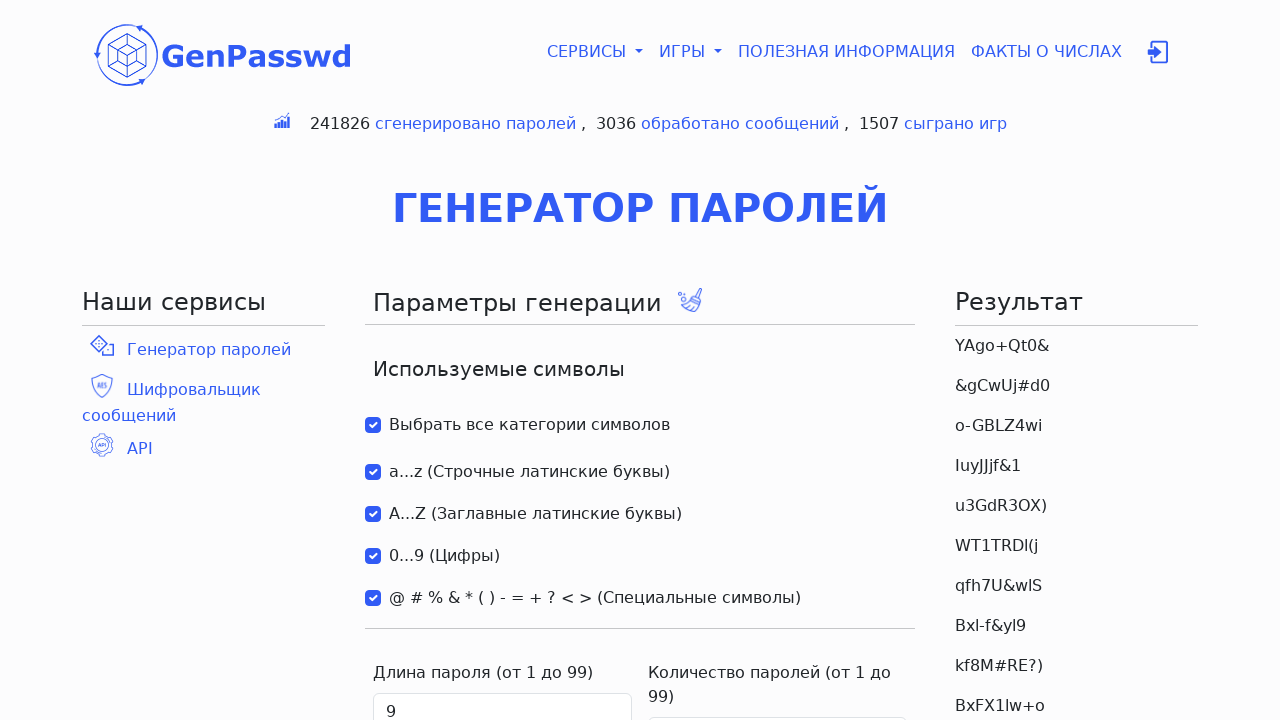